Demonstrates drag-and-drop by offset action by dragging an element to a specific coordinate offset.

Starting URL: https://crossbrowsertesting.github.io/drag-and-drop

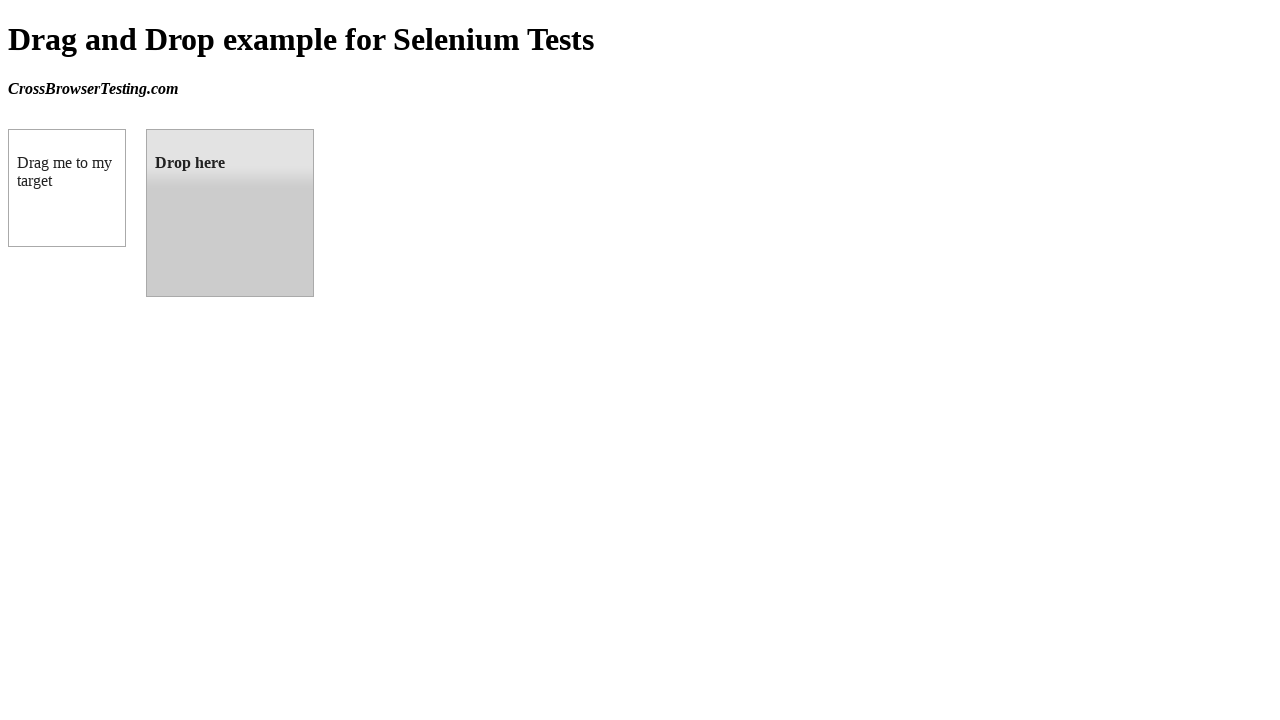

Located draggable source element
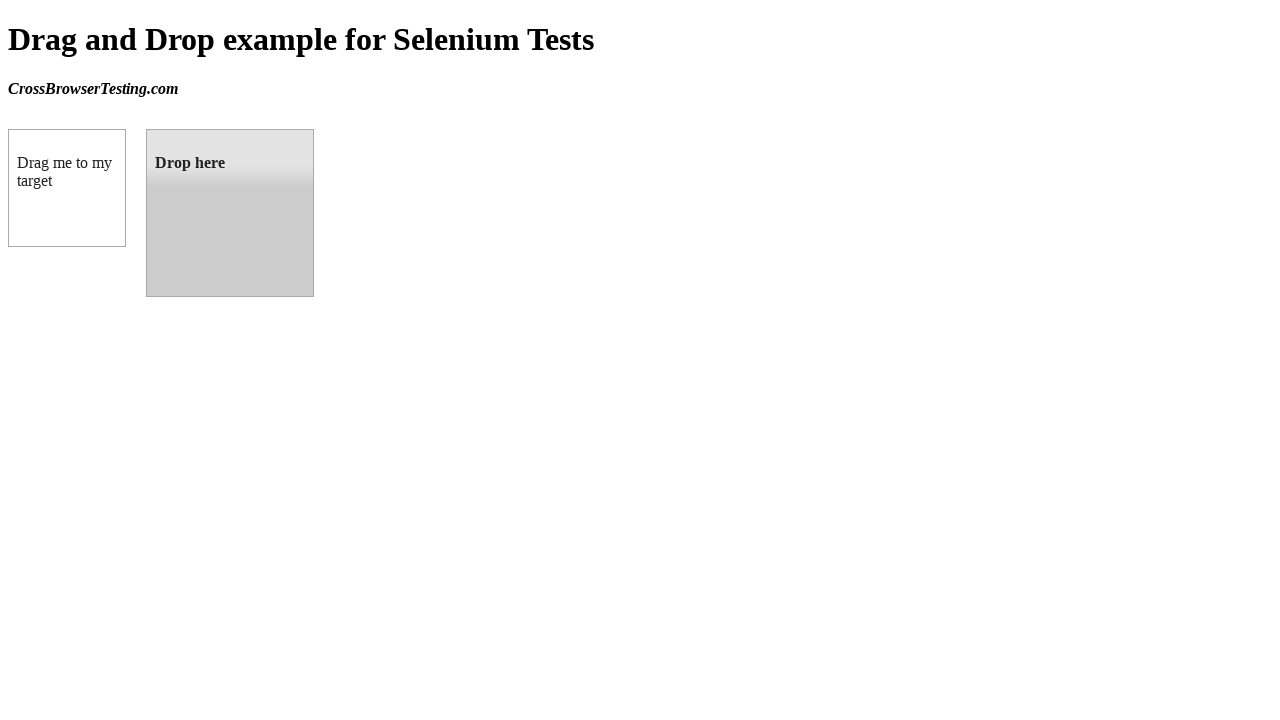

Located droppable target element
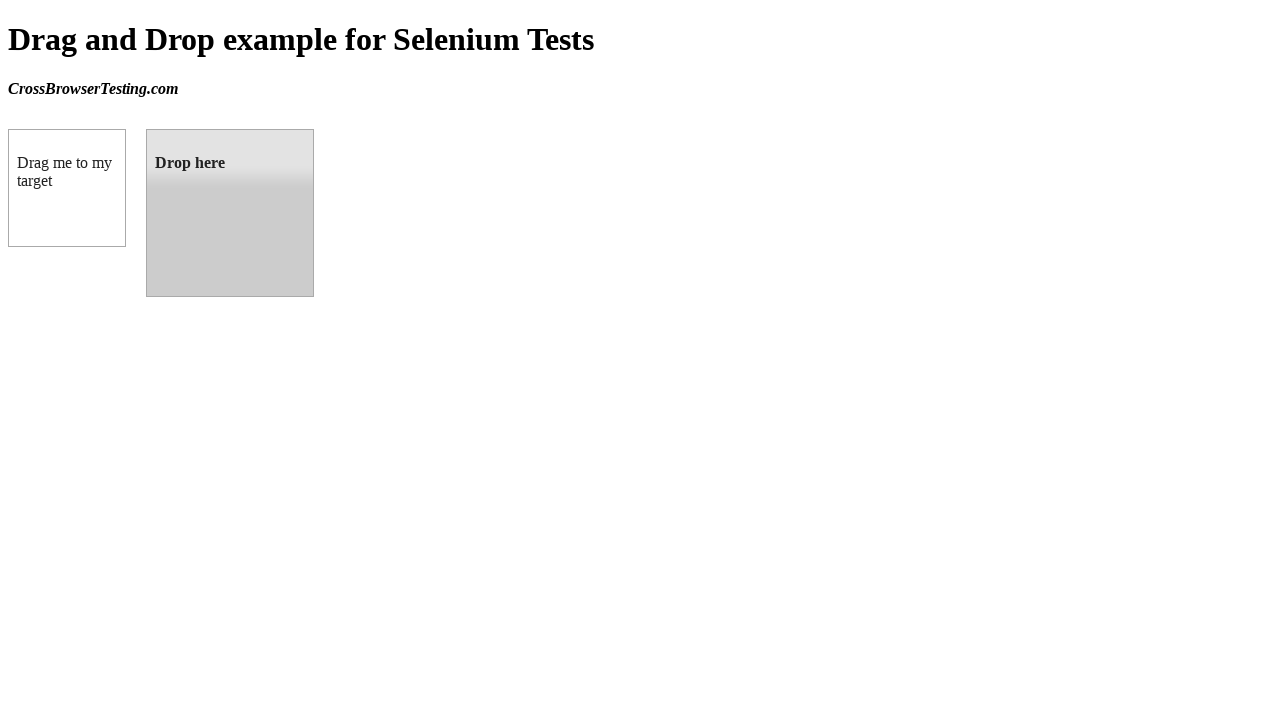

Retrieved bounding box coordinates of target element
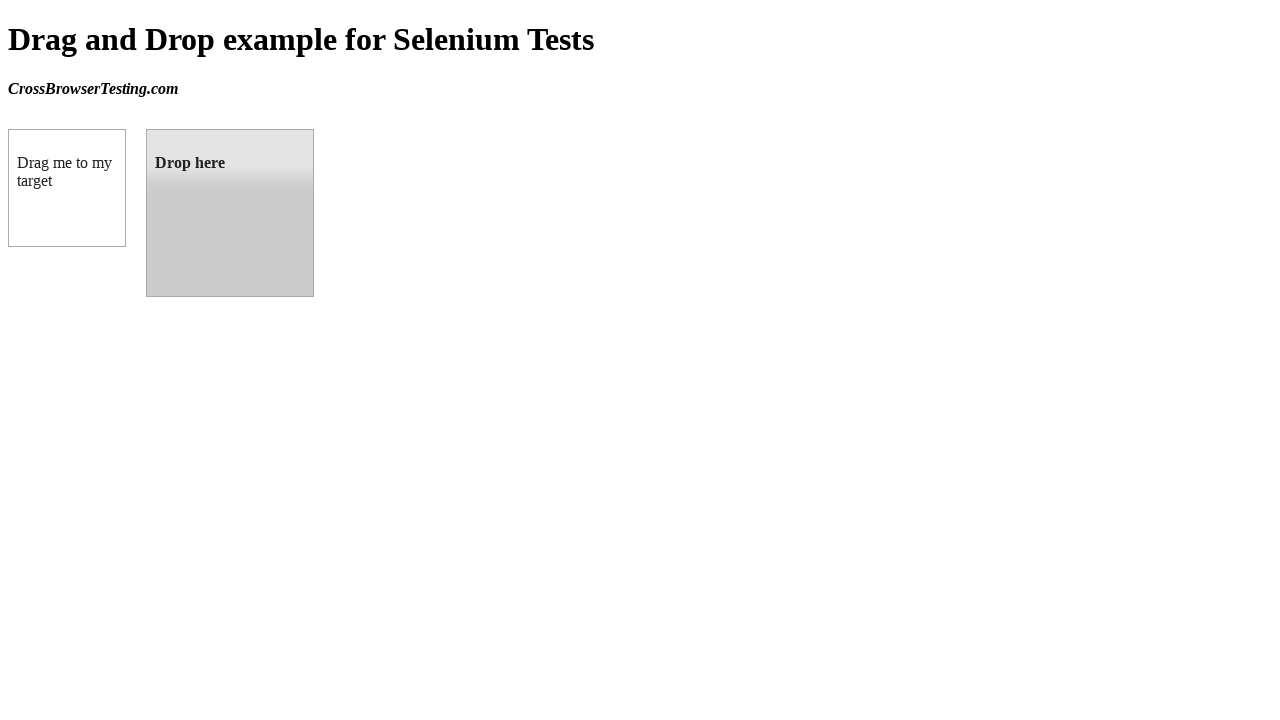

Dragged element to target location by offset at (230, 213)
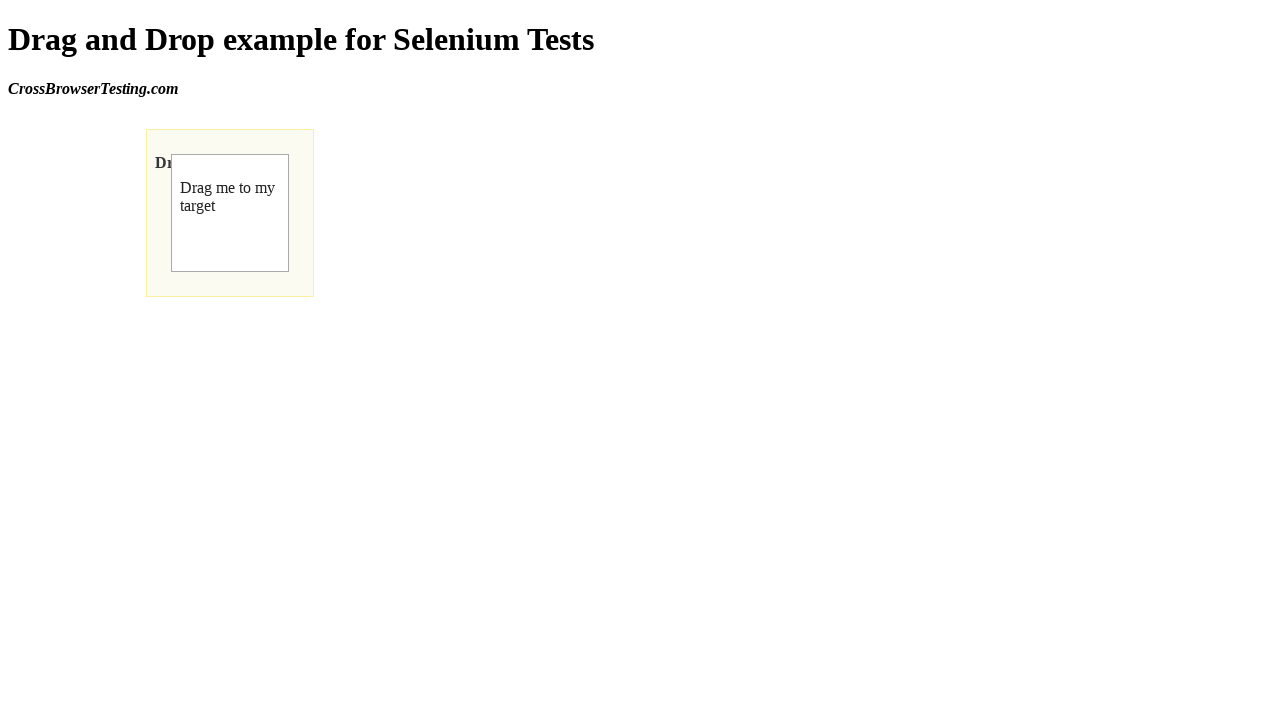

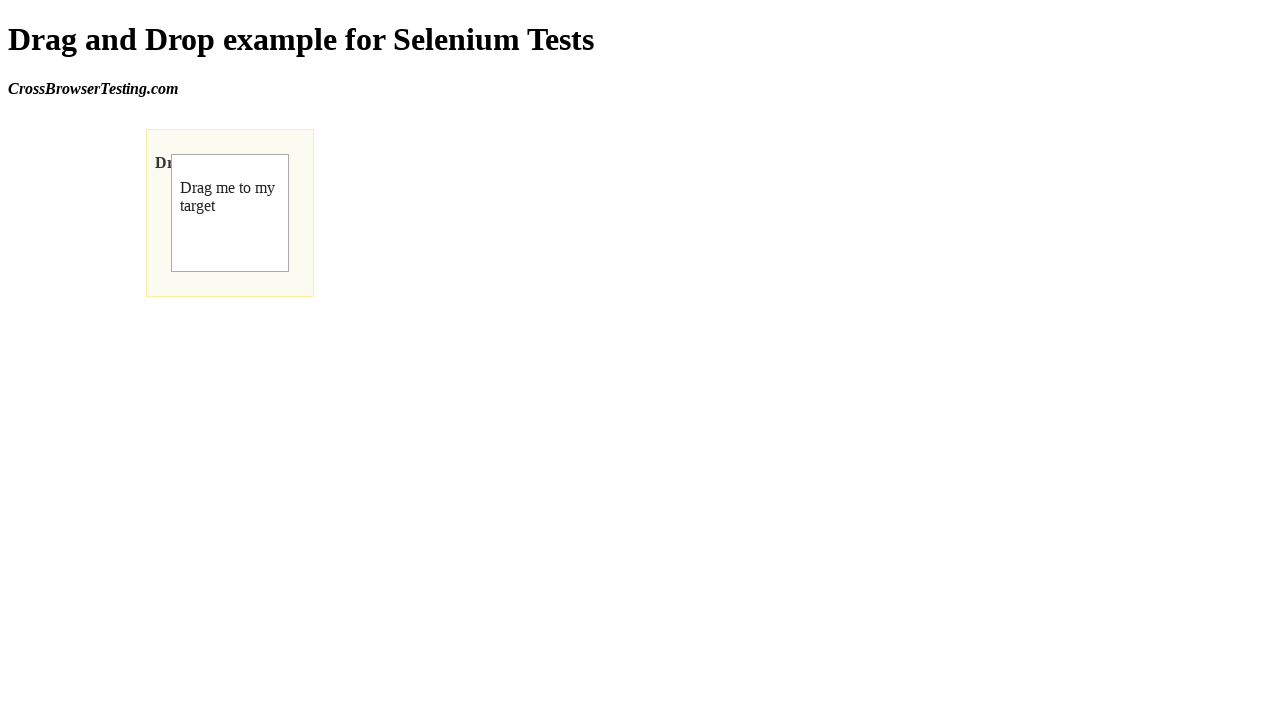